Tests clicking on all links within the "Partner With Us" section on Pepperfry's website using JavaScript execution to verify link functionality.

Starting URL: https://www.pepperfry.com/

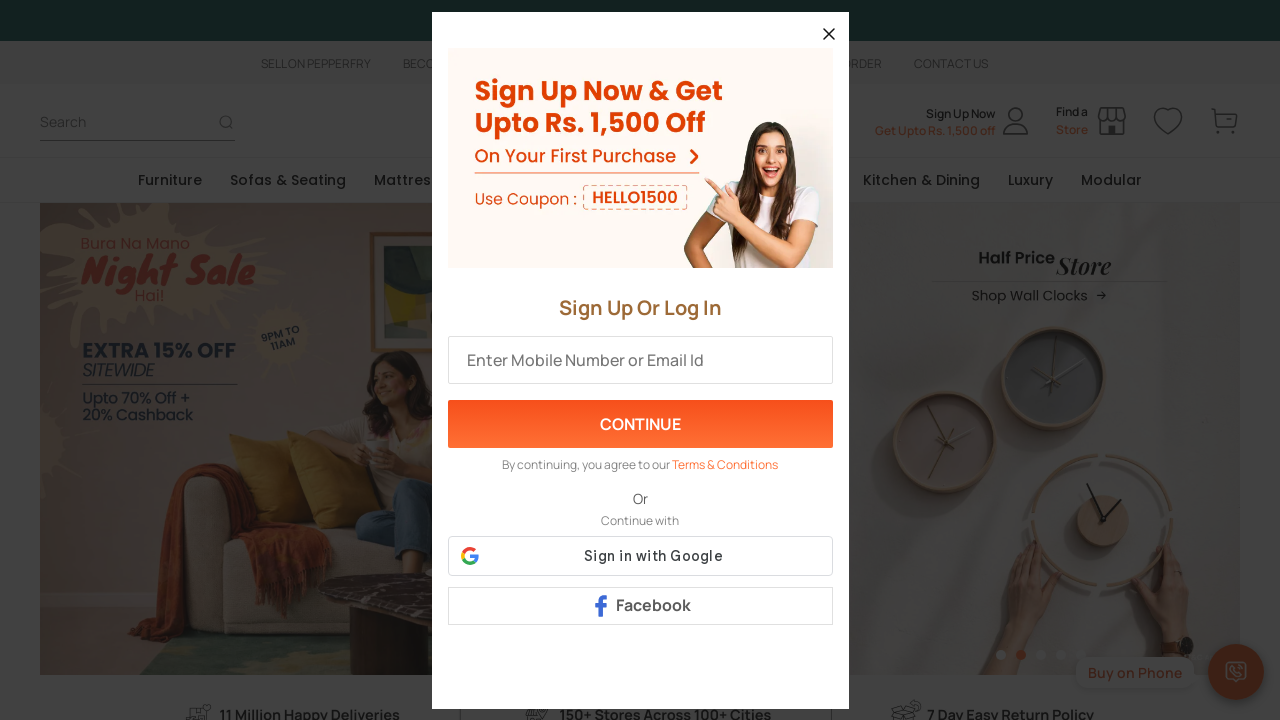

Waited for 'Partner With Us' section to load
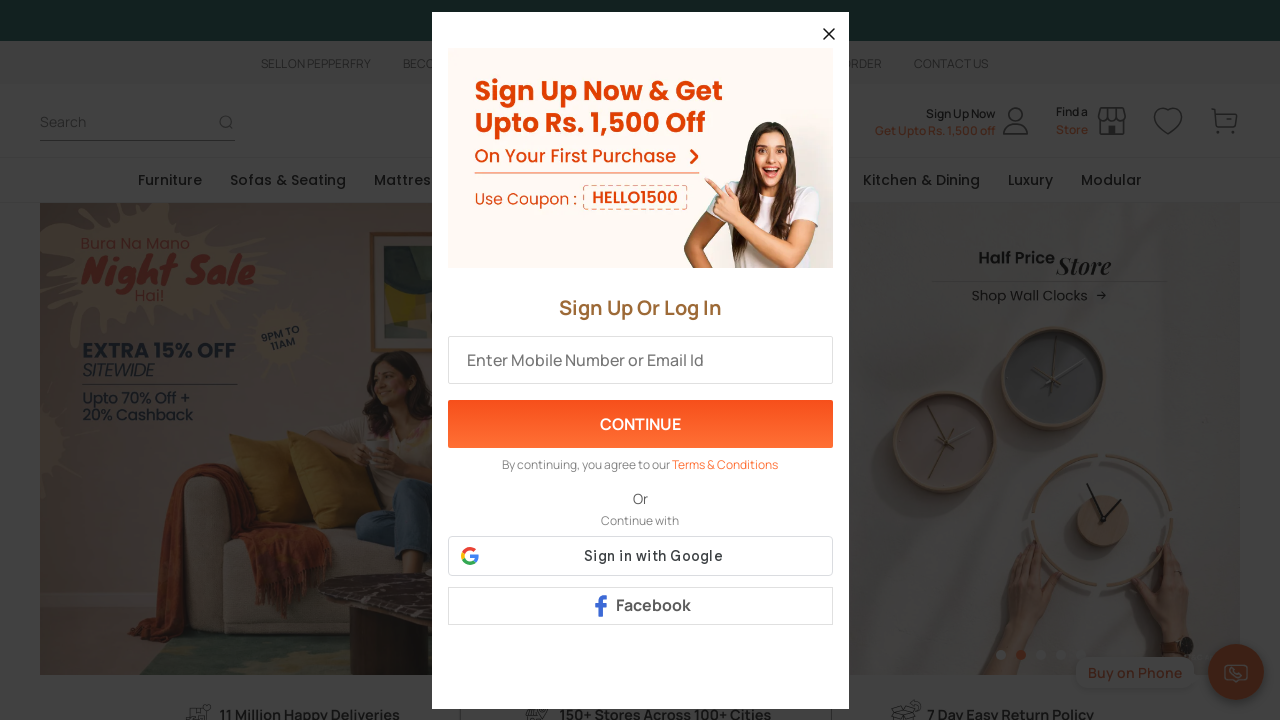

Located the 'Partner With Us' block element
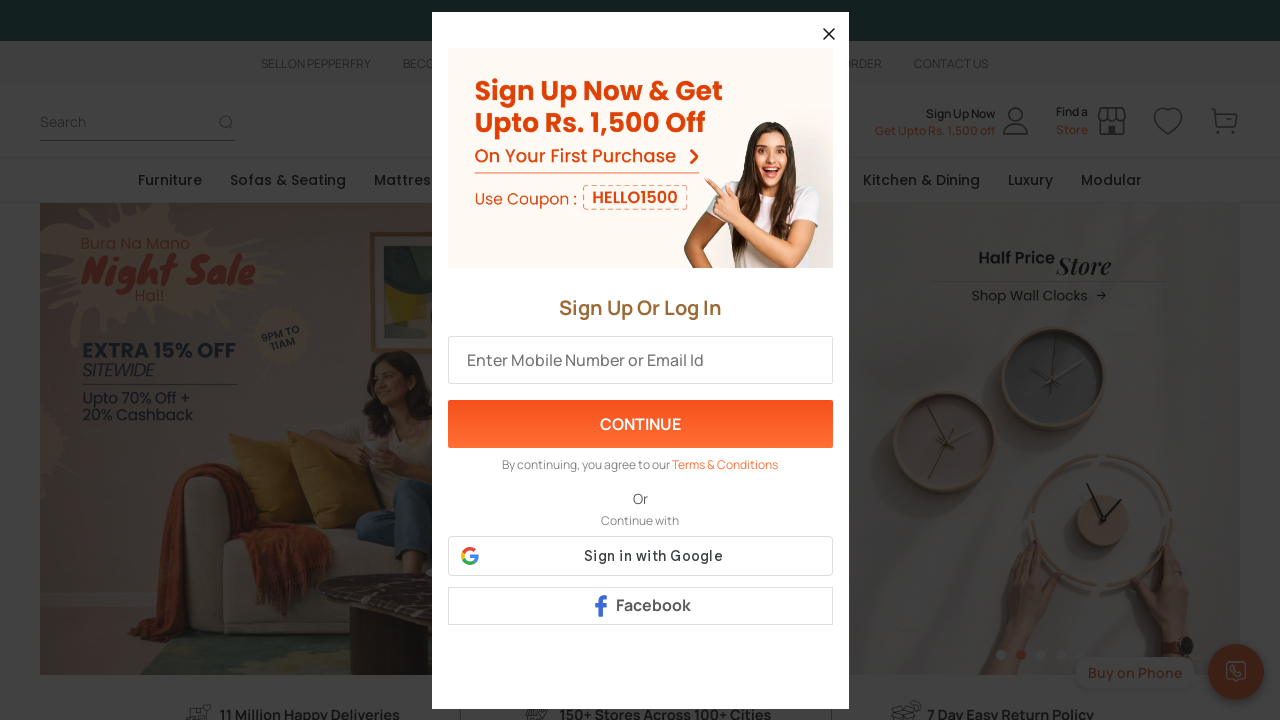

Located all links within 'Partner With Us' block
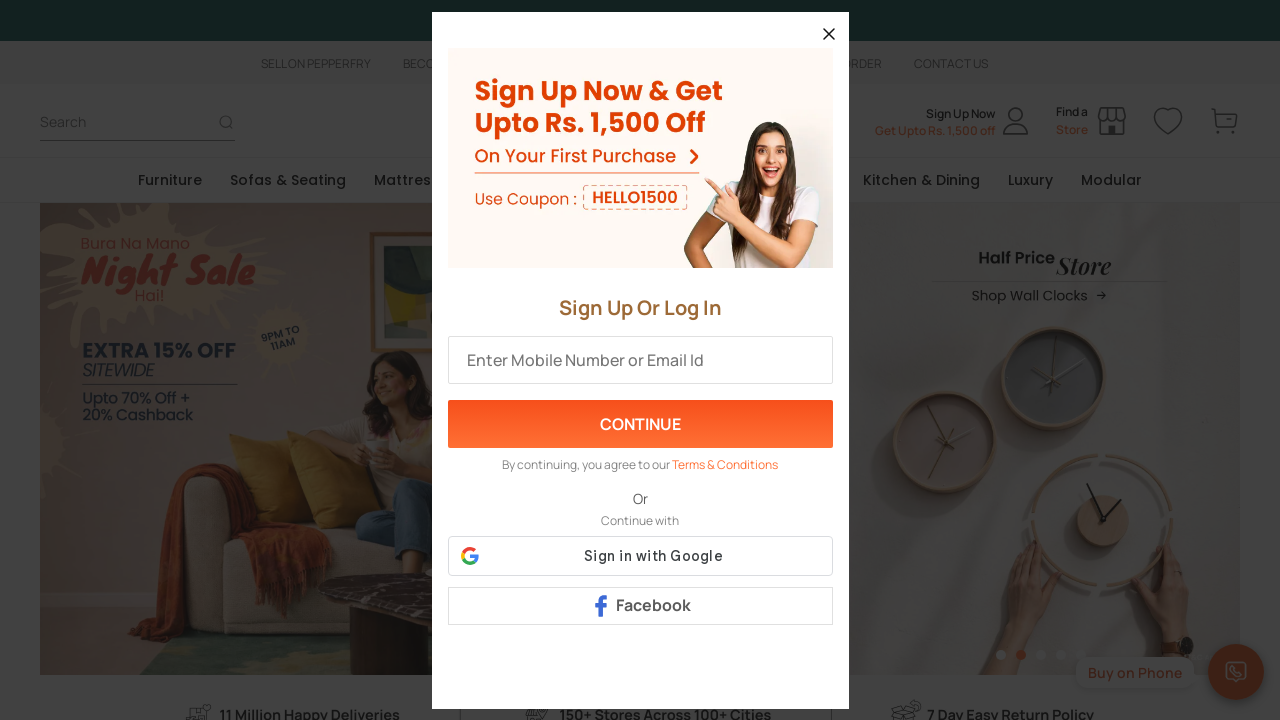

Found 0 links in 'Partner With Us' section
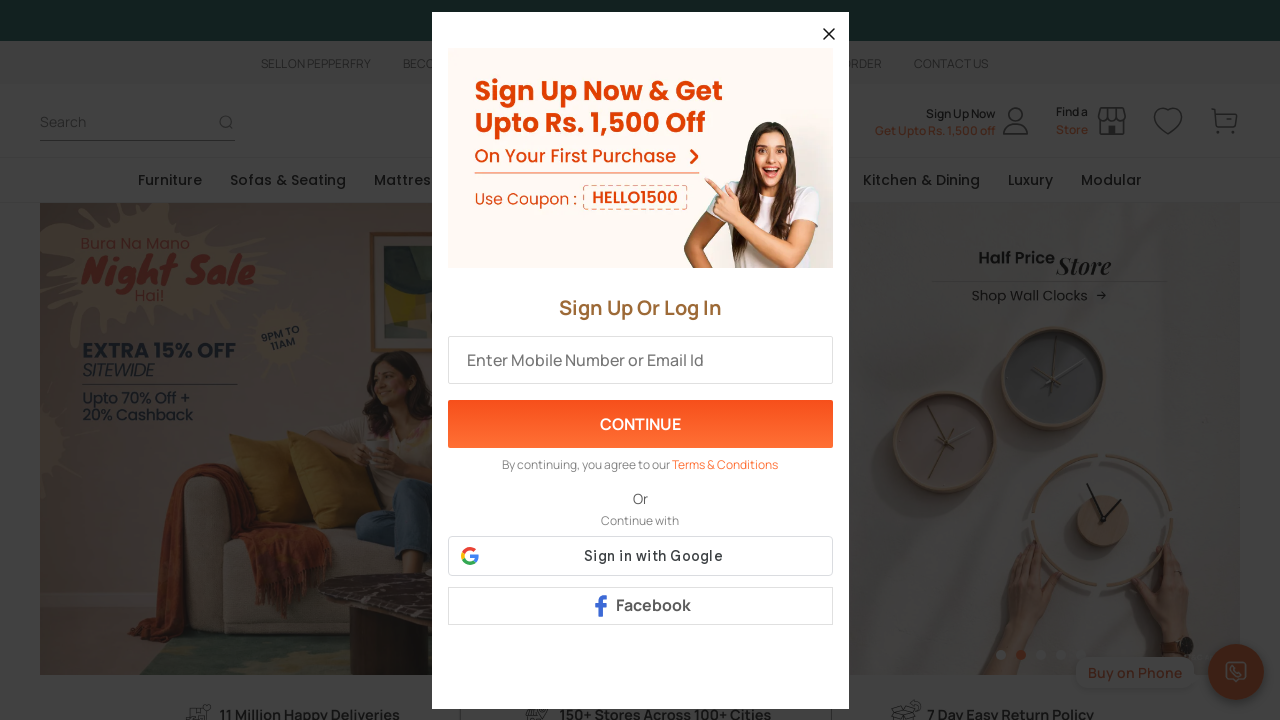

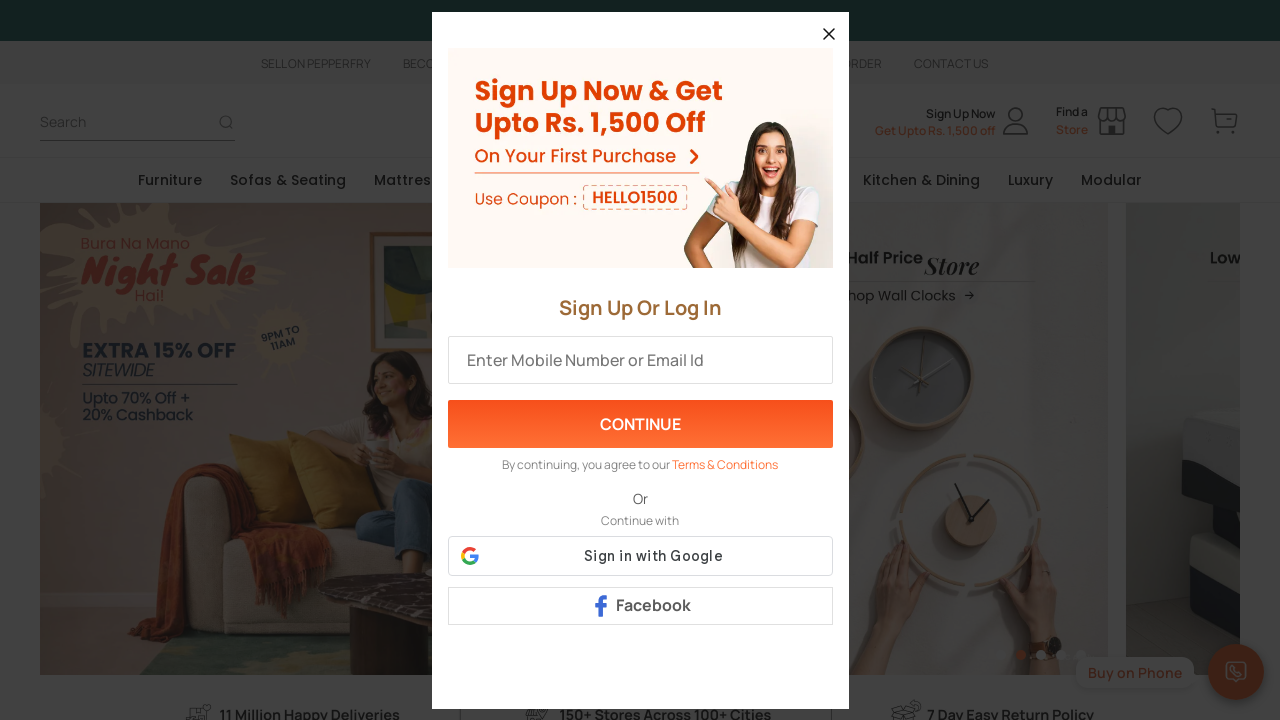